Tests radio button functionality by clicking on different radio buttons and verifying mutual exclusivity

Starting URL: https://kristinek.github.io/site/examples/actions

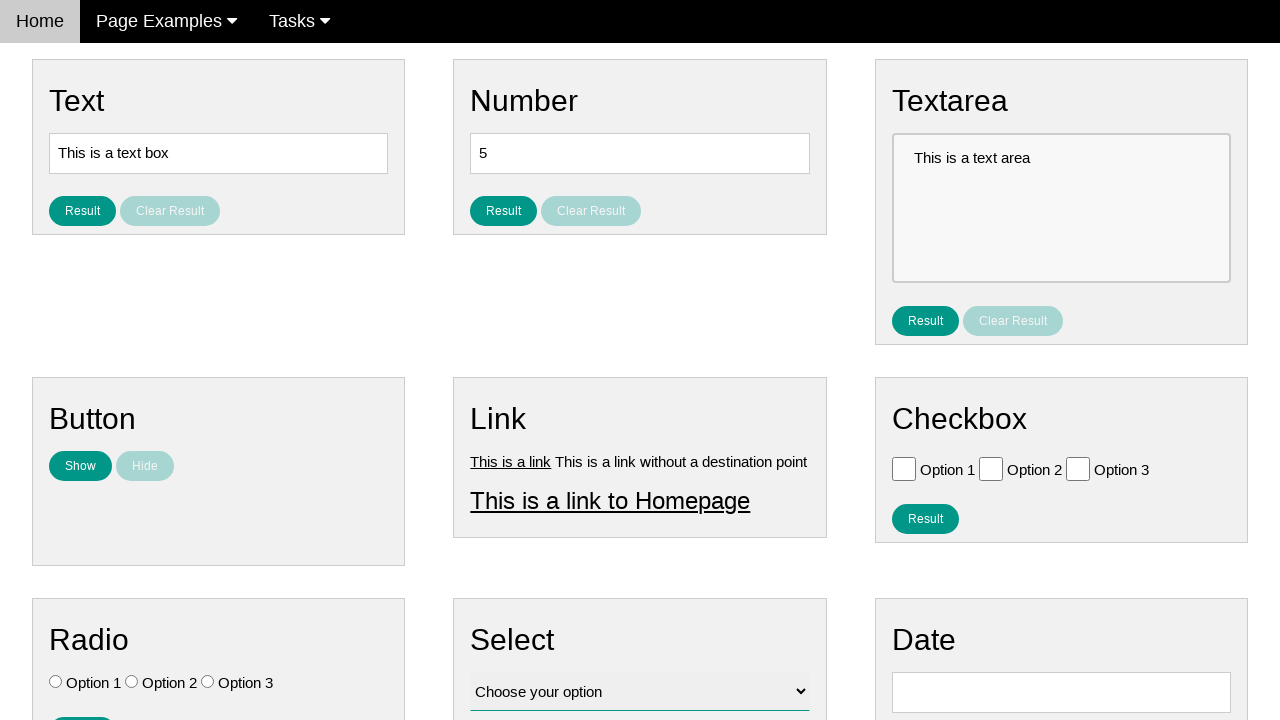

Clicked first radio button (Option 1) at (56, 682) on input[value='Option 1'][id='vfb-7-1']
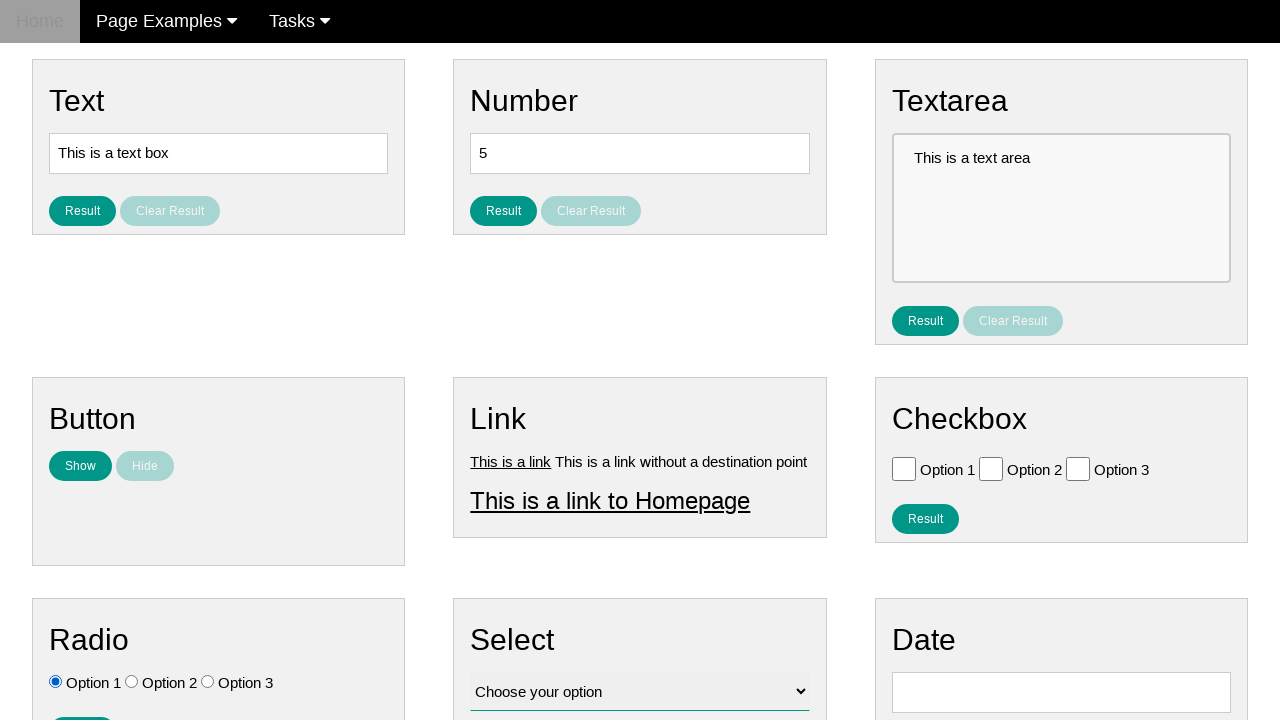

Clicked second radio button (Option 2), verifying mutual exclusivity at (132, 682) on input[value='Option 2'][id='vfb-7-2']
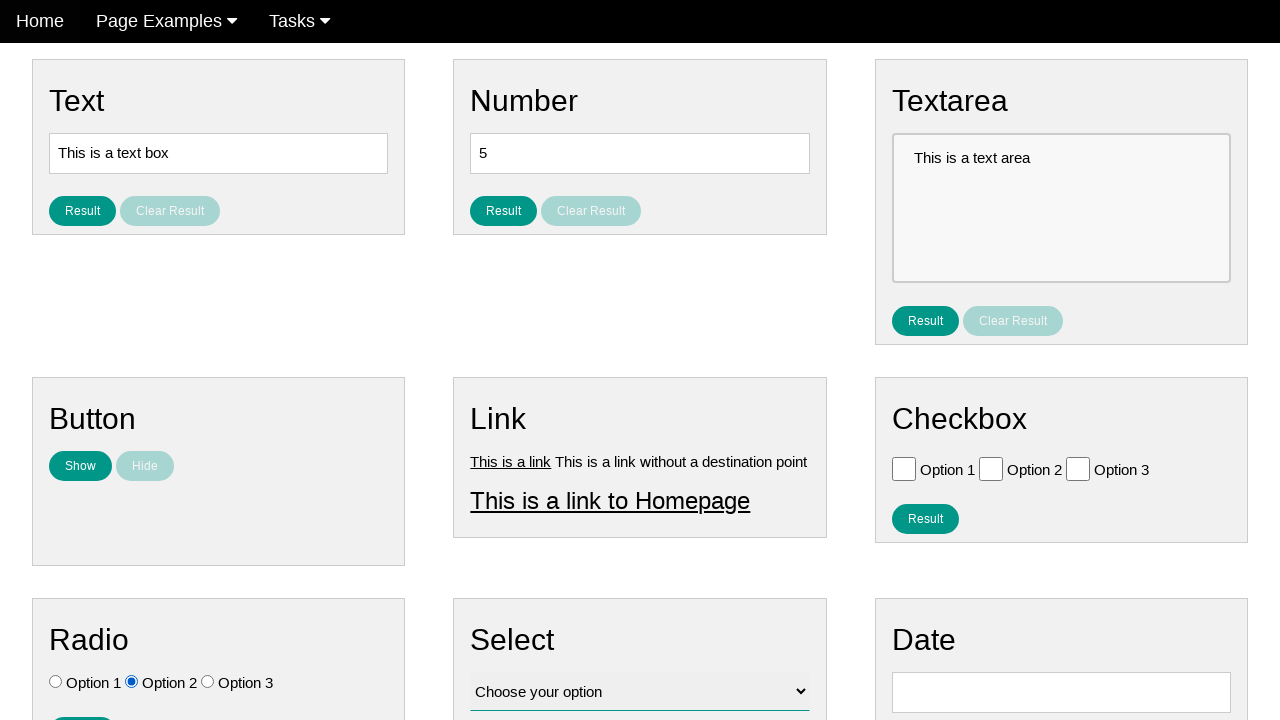

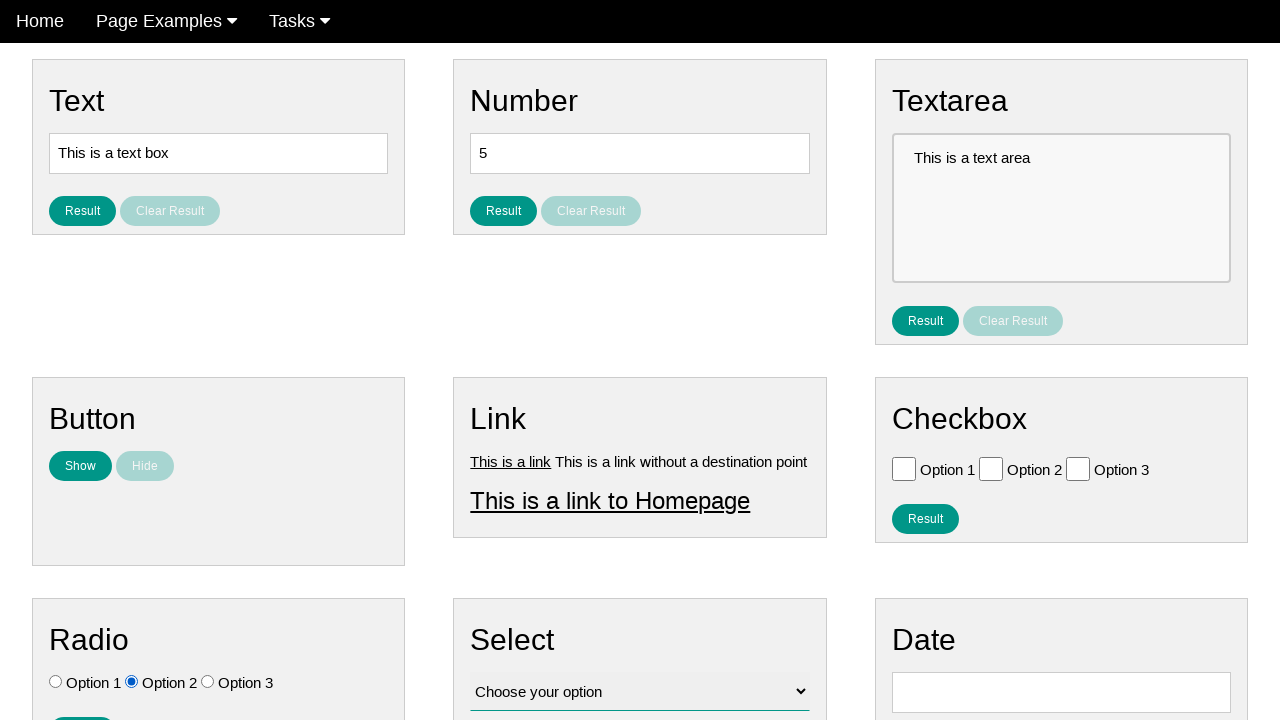